Tests signup form validation with an extremely long username (300 characters)

Starting URL: https://www.demoblaze.com/

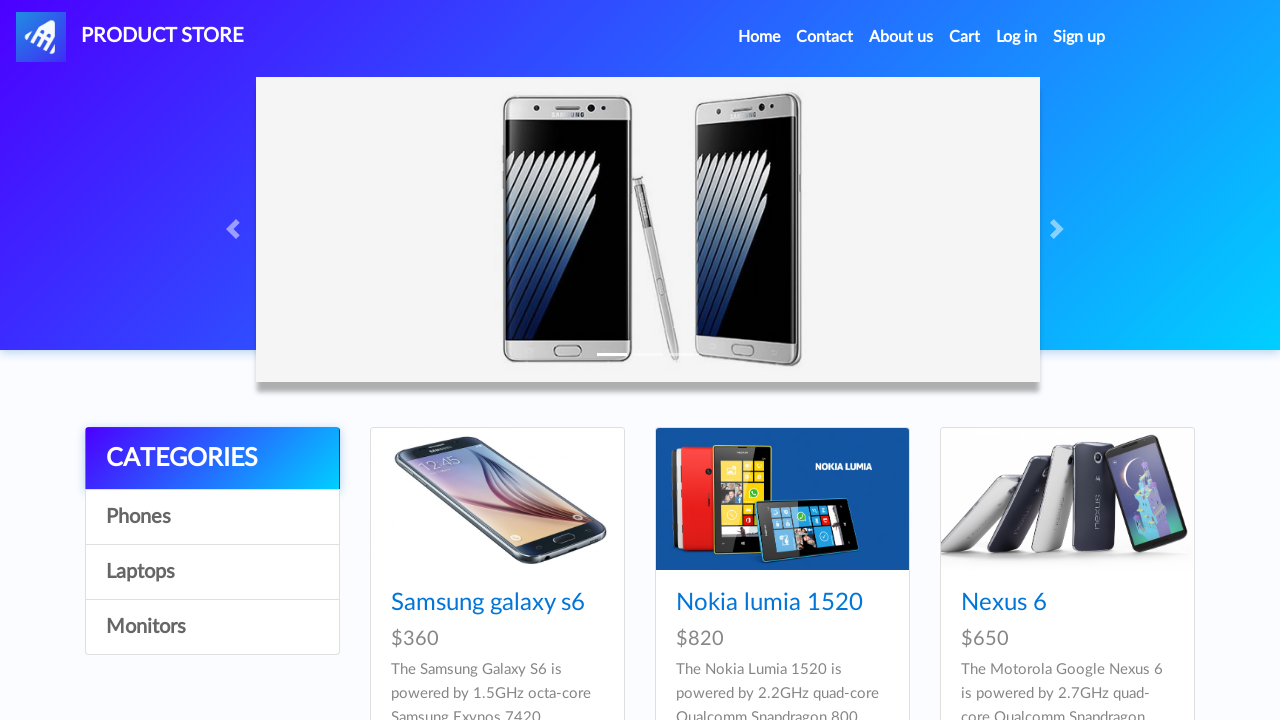

Clicked sign up link to open signup modal at (1079, 37) on #signin2
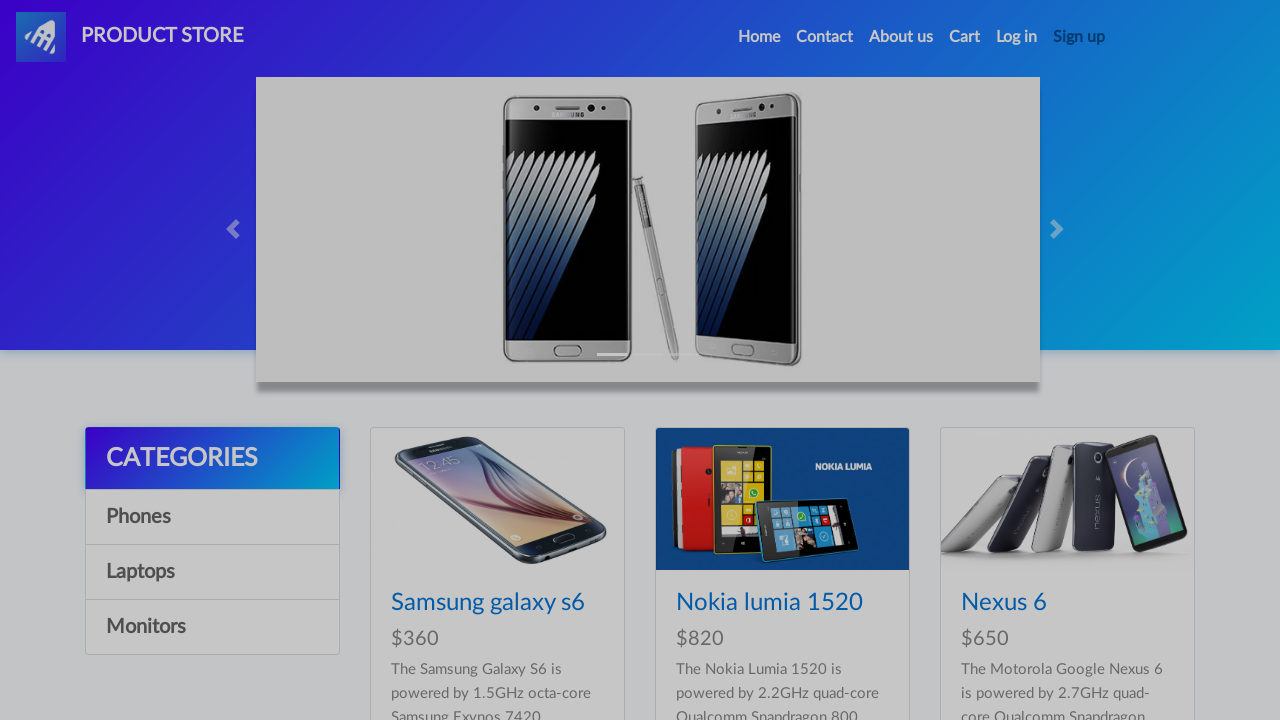

Signup form appeared with username field
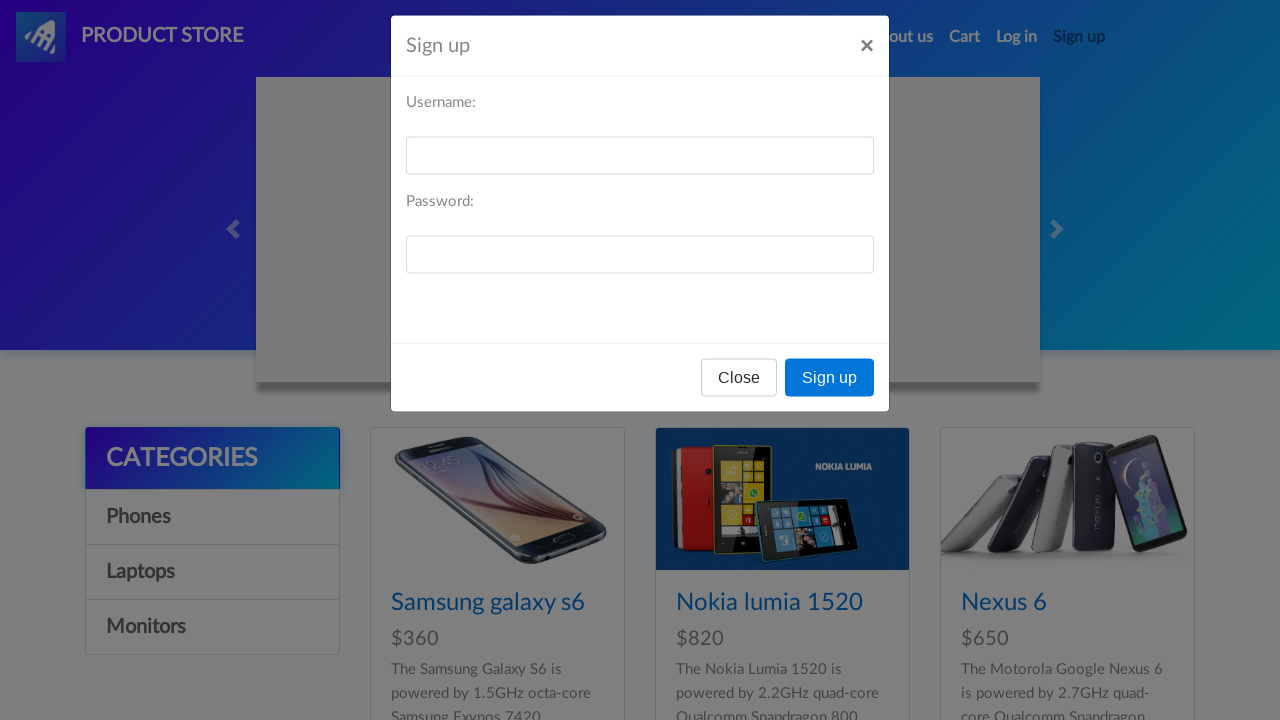

Filled username field with 300-character long username on #sign-username
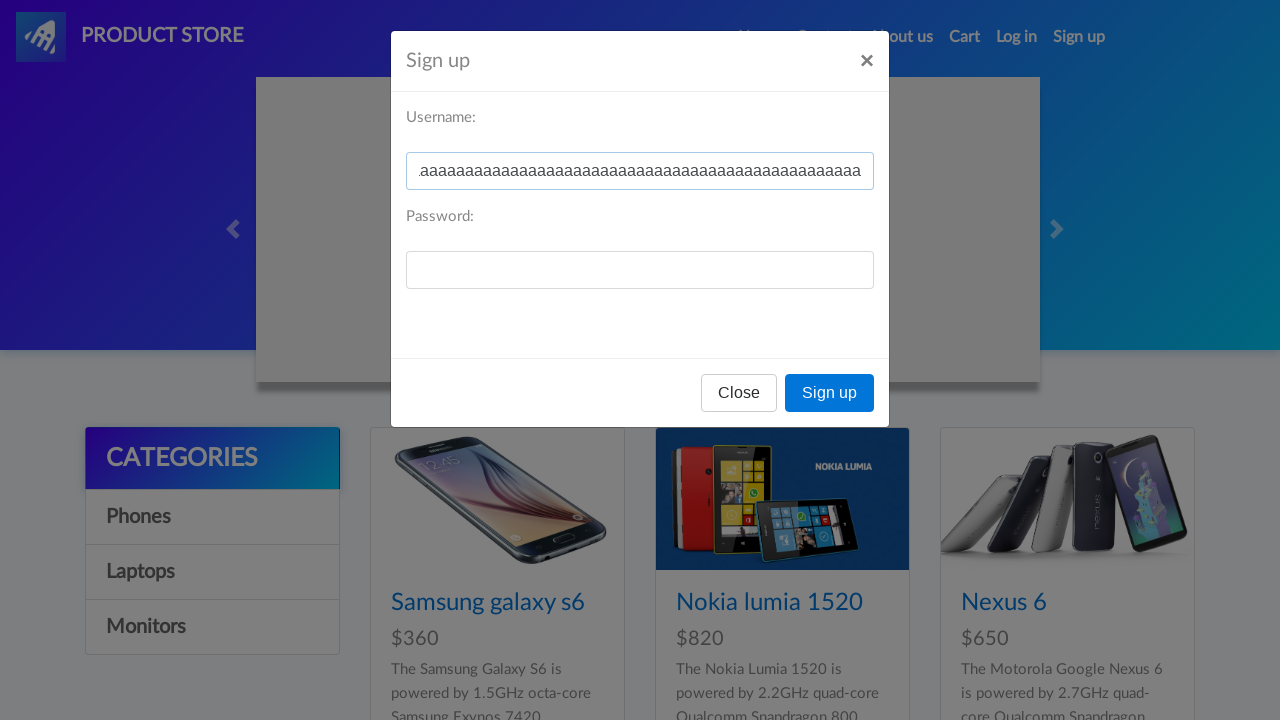

Filled password field with 'password123' on #sign-password
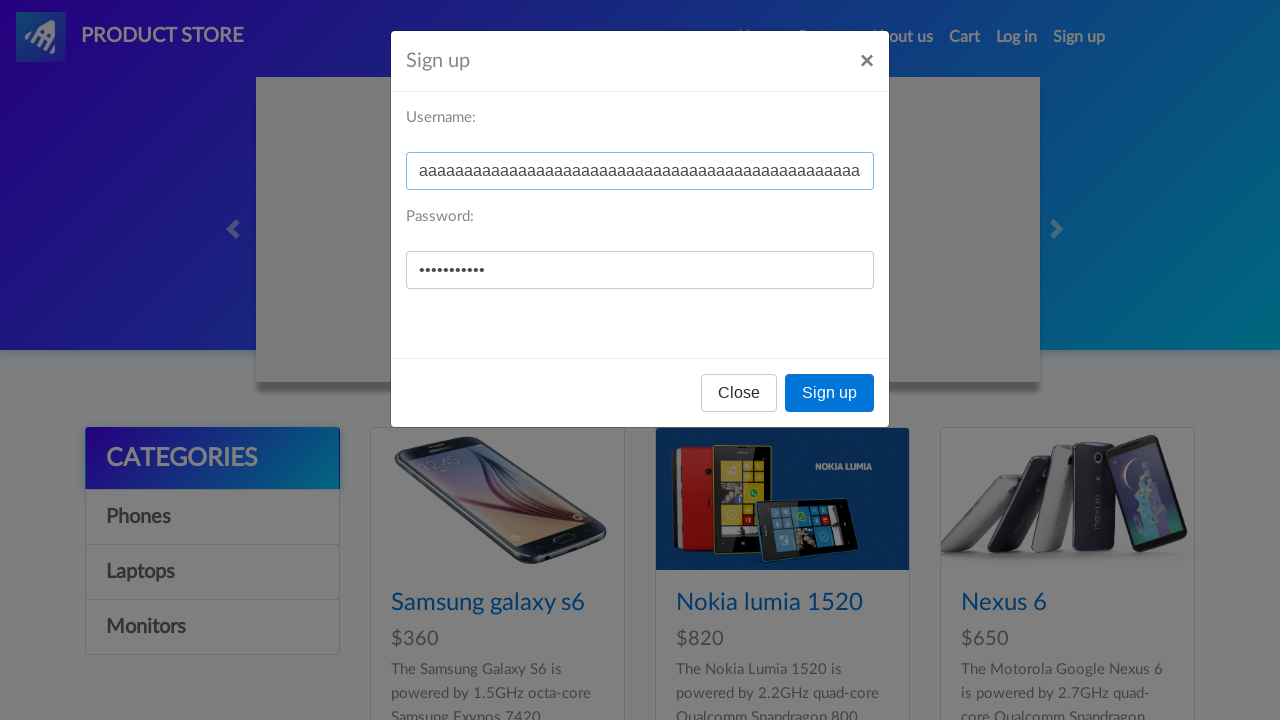

Clicked register button and accepted dialog response at (830, 393) on button[onclick="register()"]
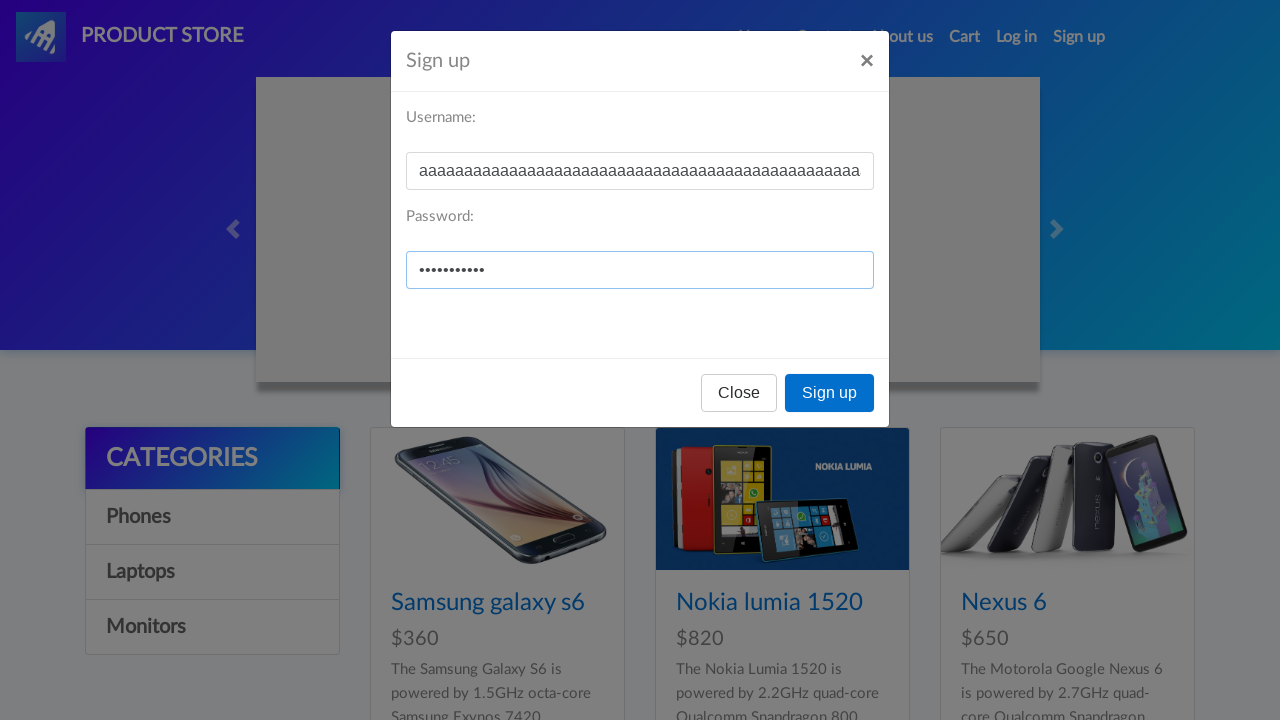

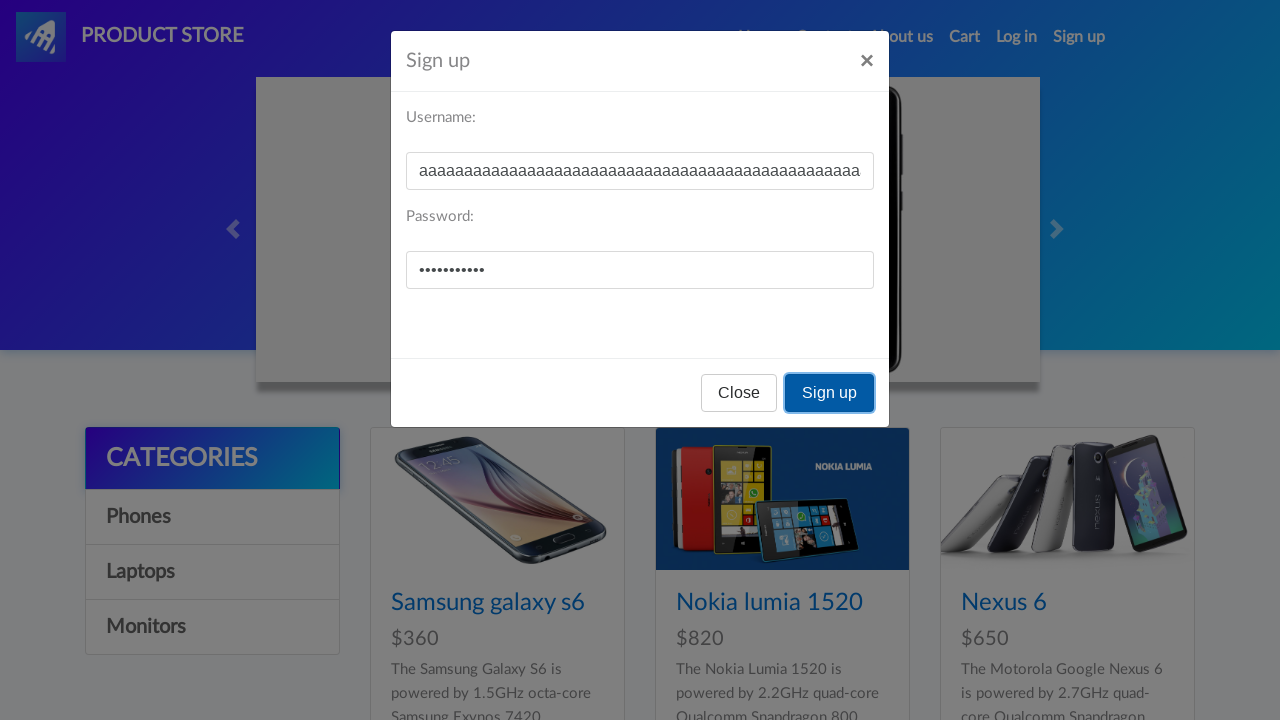